Tests dynamic loading functionality by clicking a start button and waiting for "Hello World!" text to appear after content loads.

Starting URL: https://the-internet.herokuapp.com/dynamic_loading/1

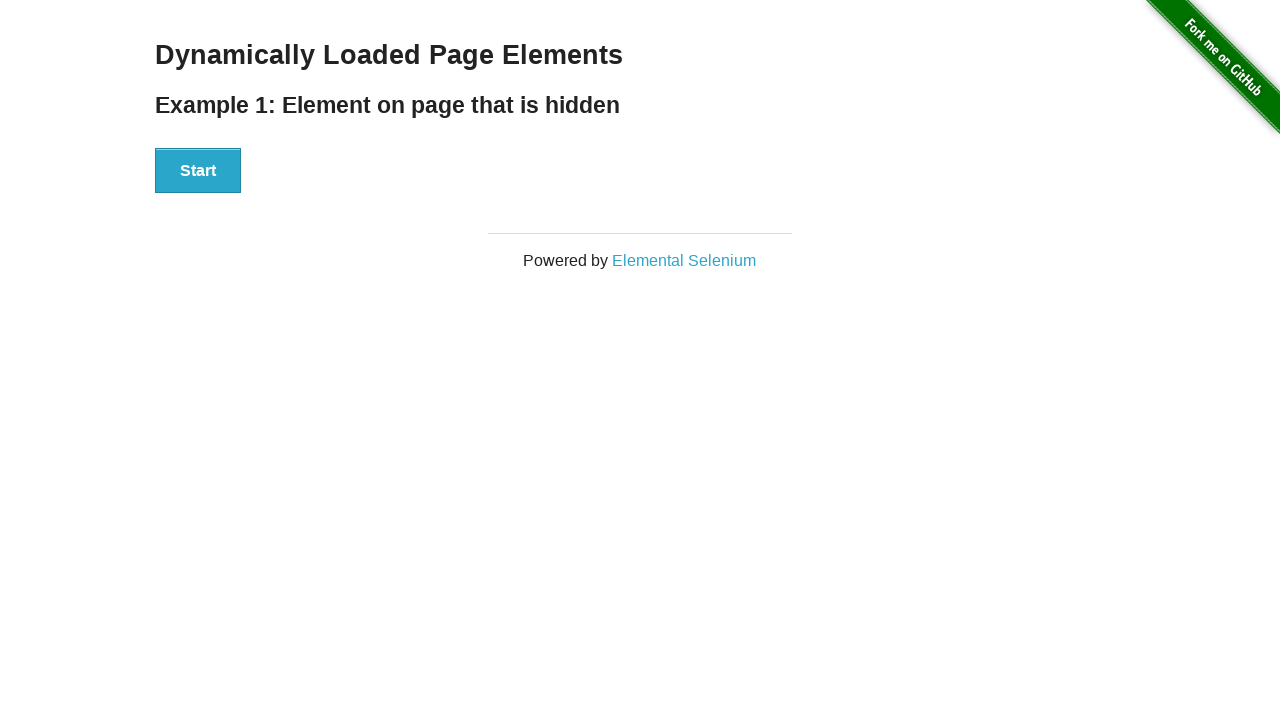

Clicked start button to initiate dynamic loading at (198, 171) on xpath=//div[@id='start']//button
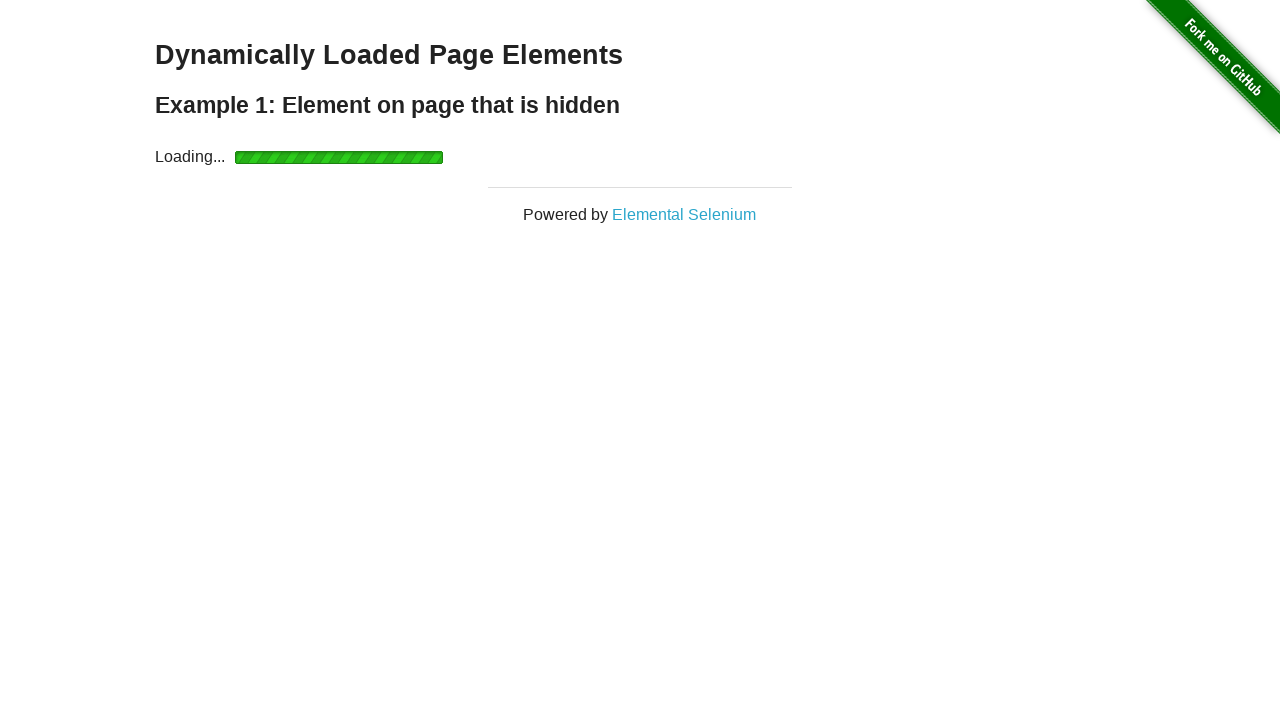

Waited for 'Hello World!' text to appear after dynamic content loaded
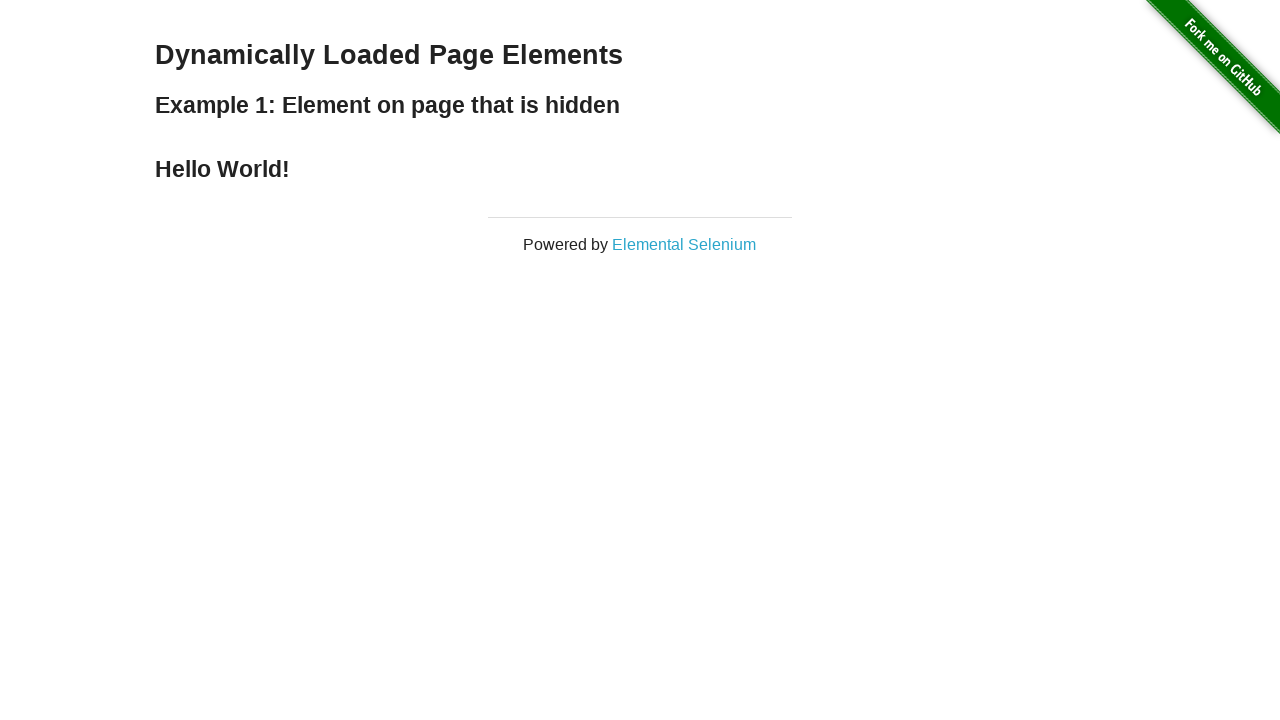

Retrieved text content from finish element
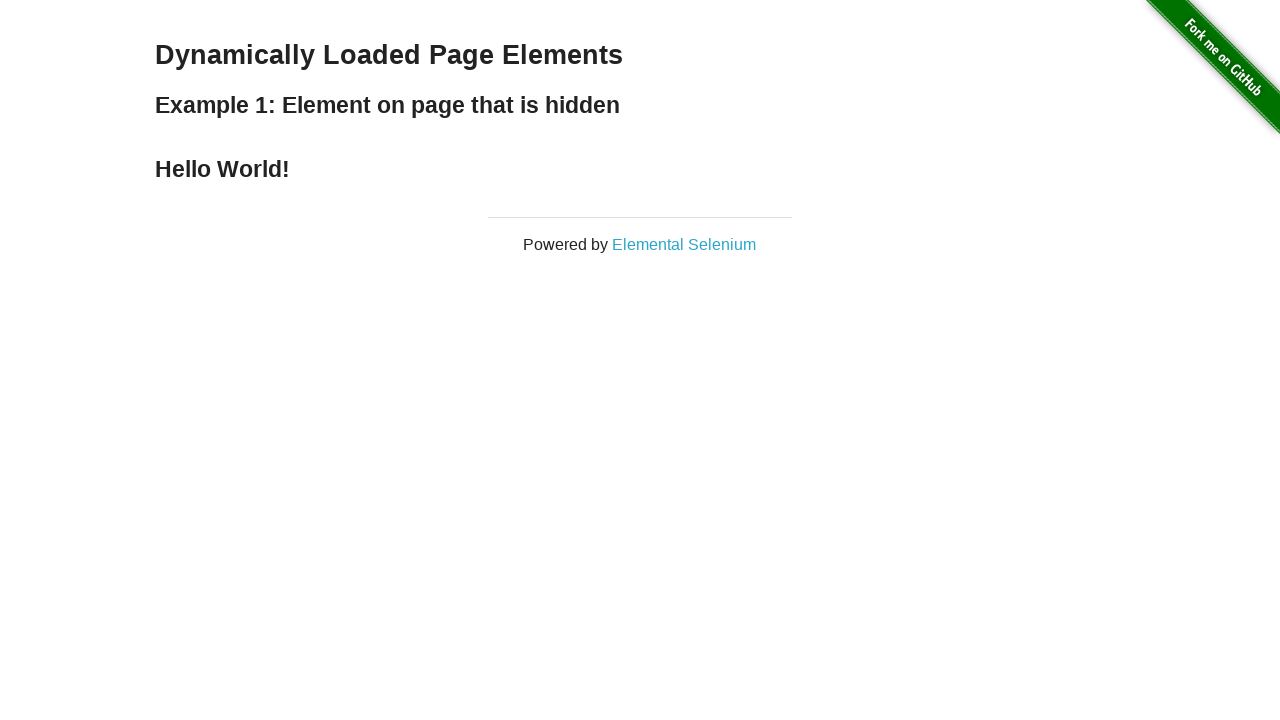

Verified that text content is 'Hello World!'
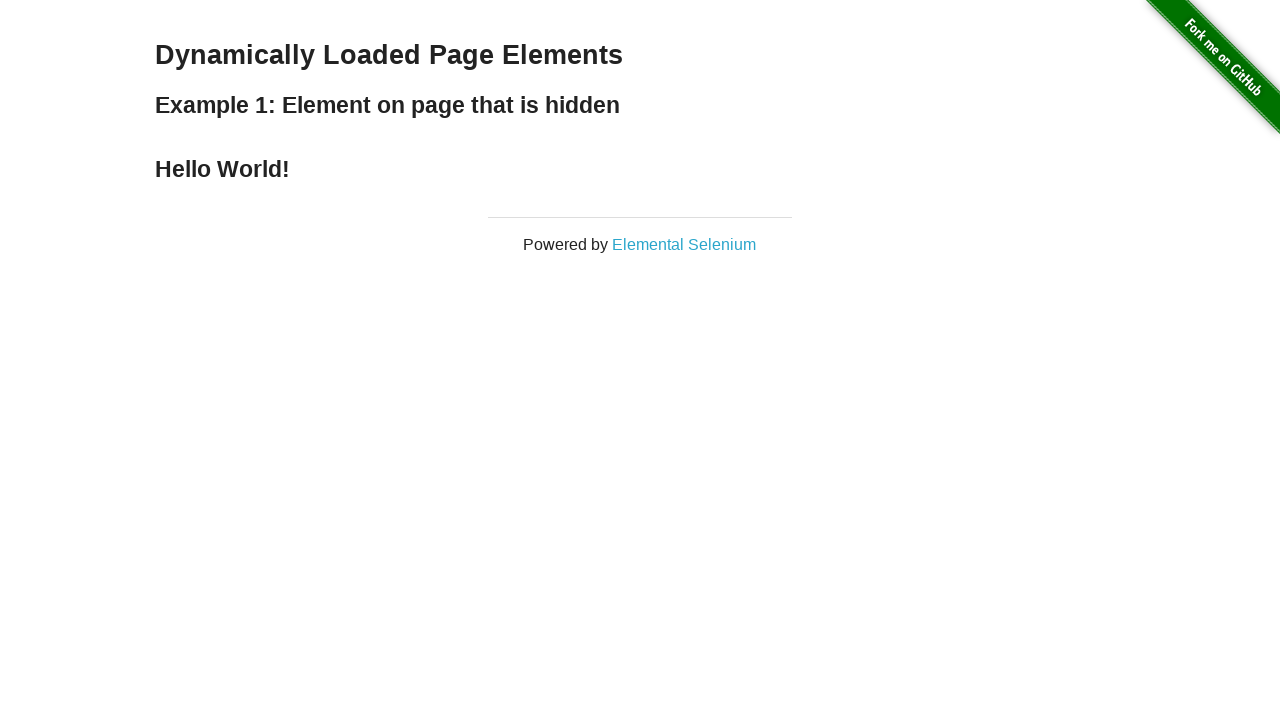

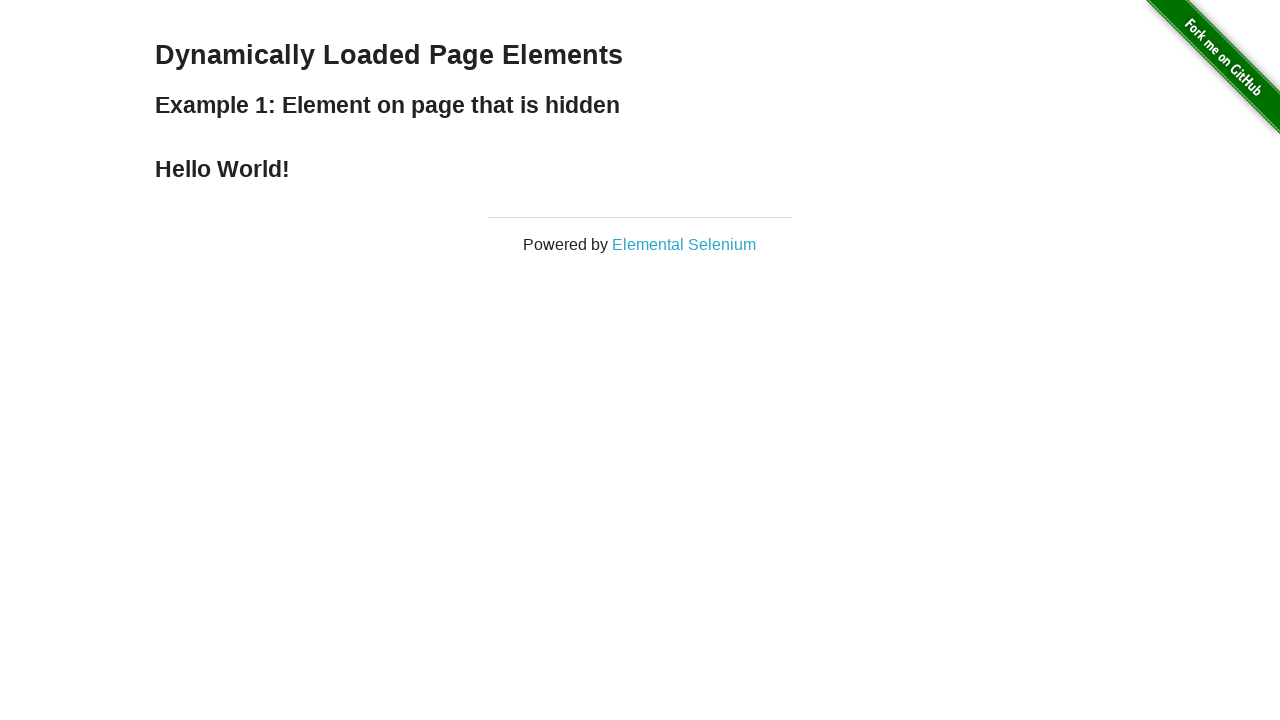